Tests checkbox functionality by selecting all checkboxes on the page, then deselecting a specific checkbox (option2)

Starting URL: https://rahulshettyacademy.com/AutomationPractice/

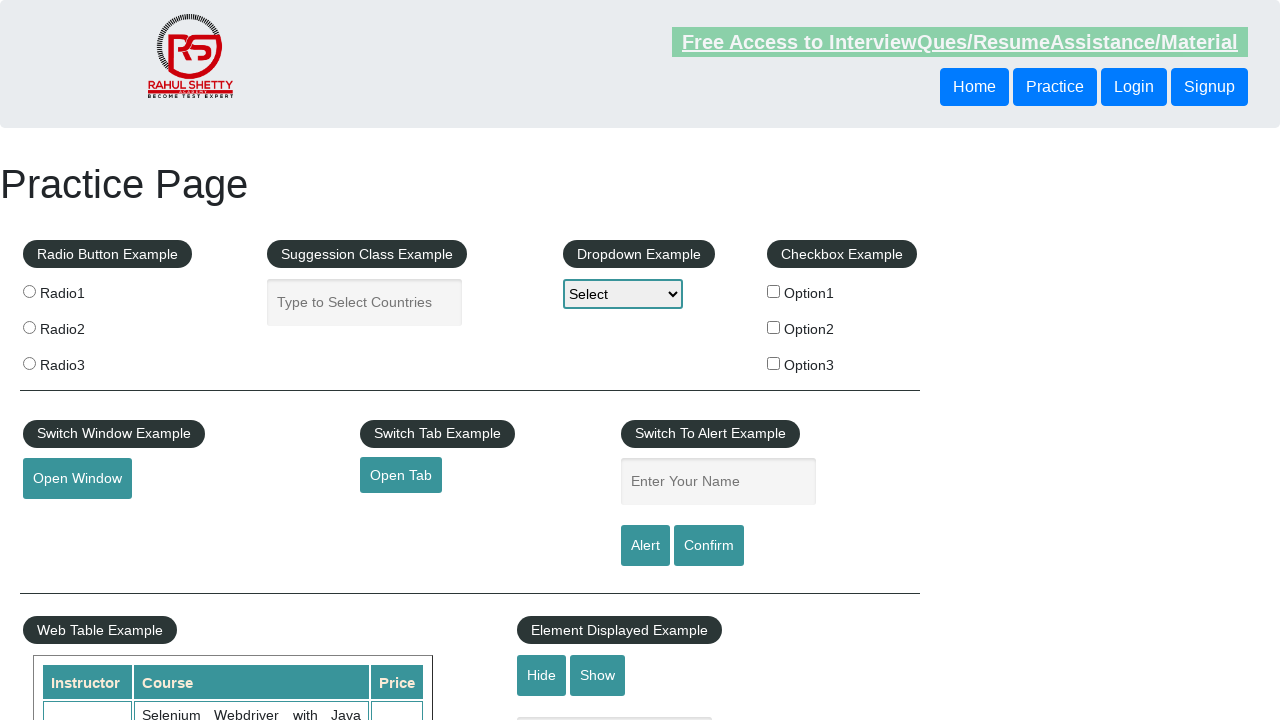

Navigated to checkbox practice page
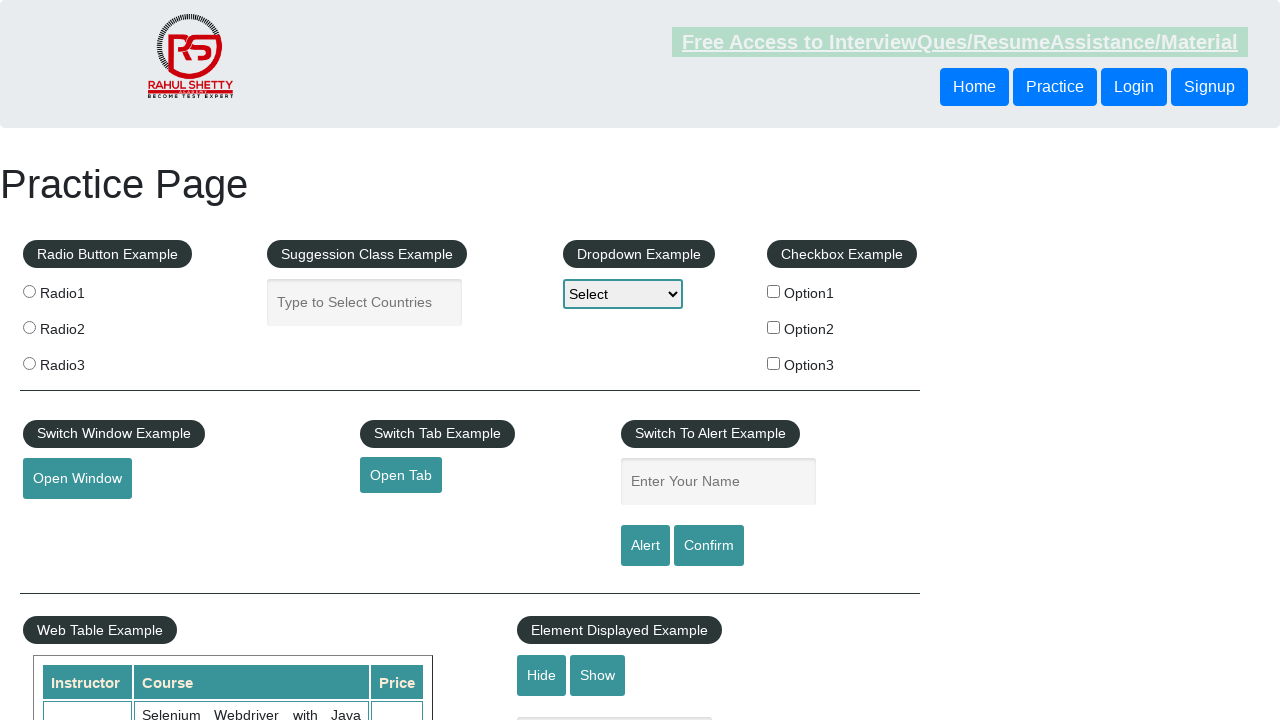

Retrieved all checkboxes from the page
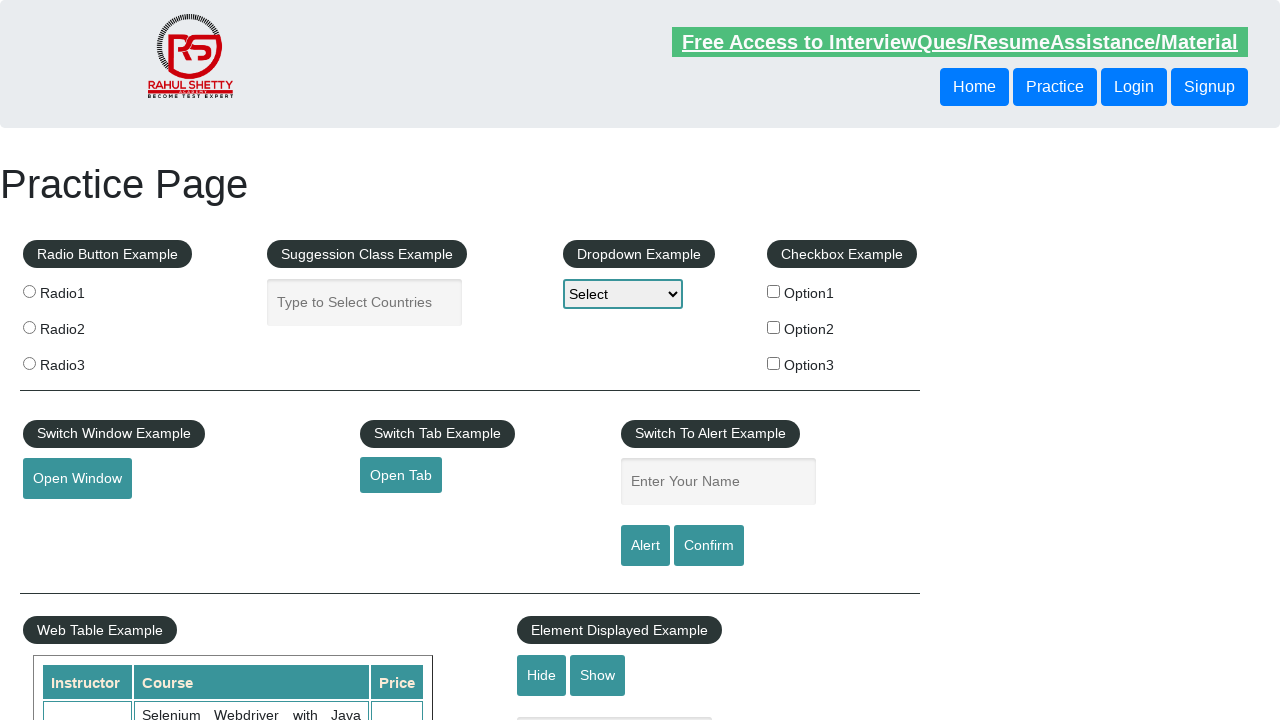

Selected checkbox with value 'option1' at (774, 291) on xpath=//input[@type='checkbox'] >> nth=0
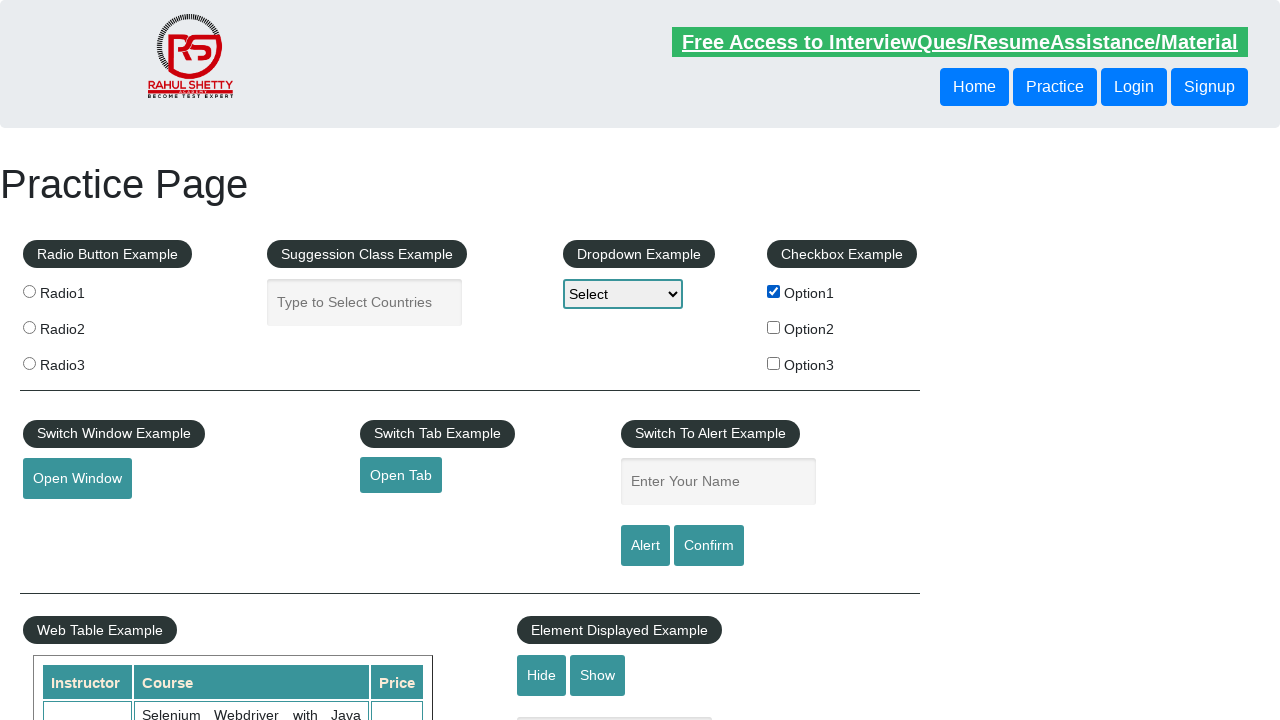

Selected checkbox with value 'option2' at (774, 327) on xpath=//input[@type='checkbox'] >> nth=1
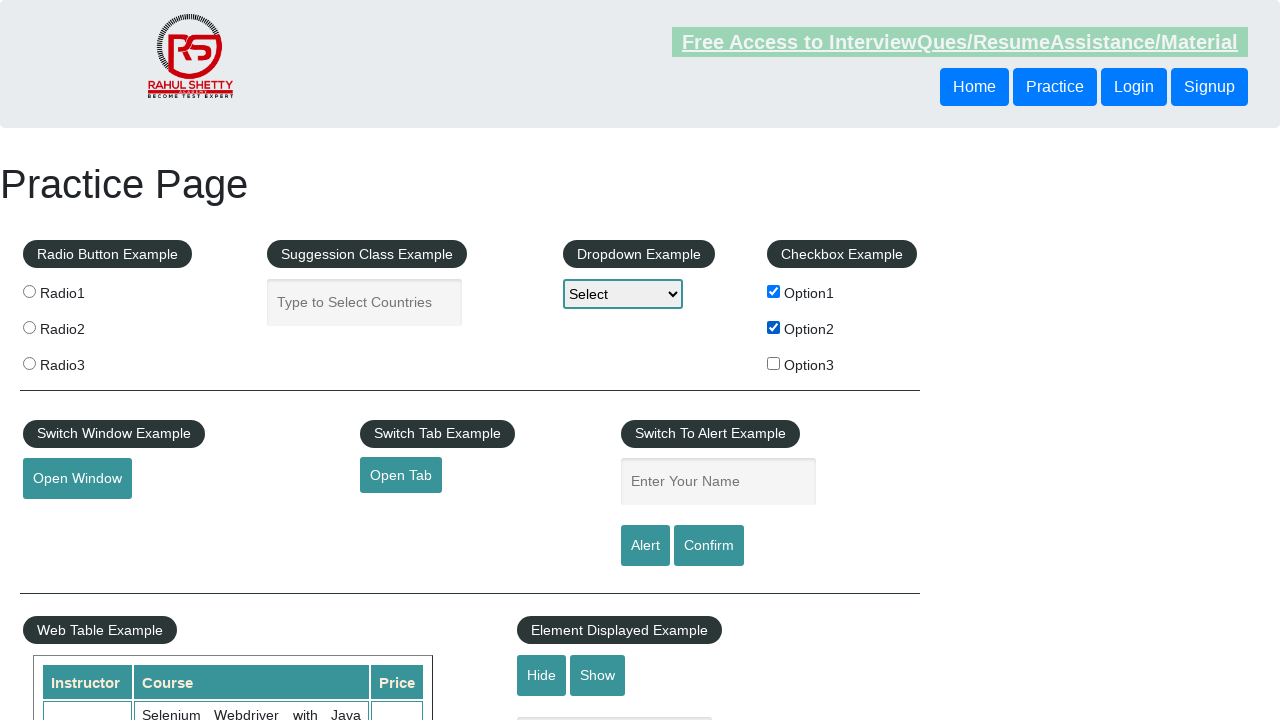

Selected checkbox with value 'option3' at (774, 363) on xpath=//input[@type='checkbox'] >> nth=2
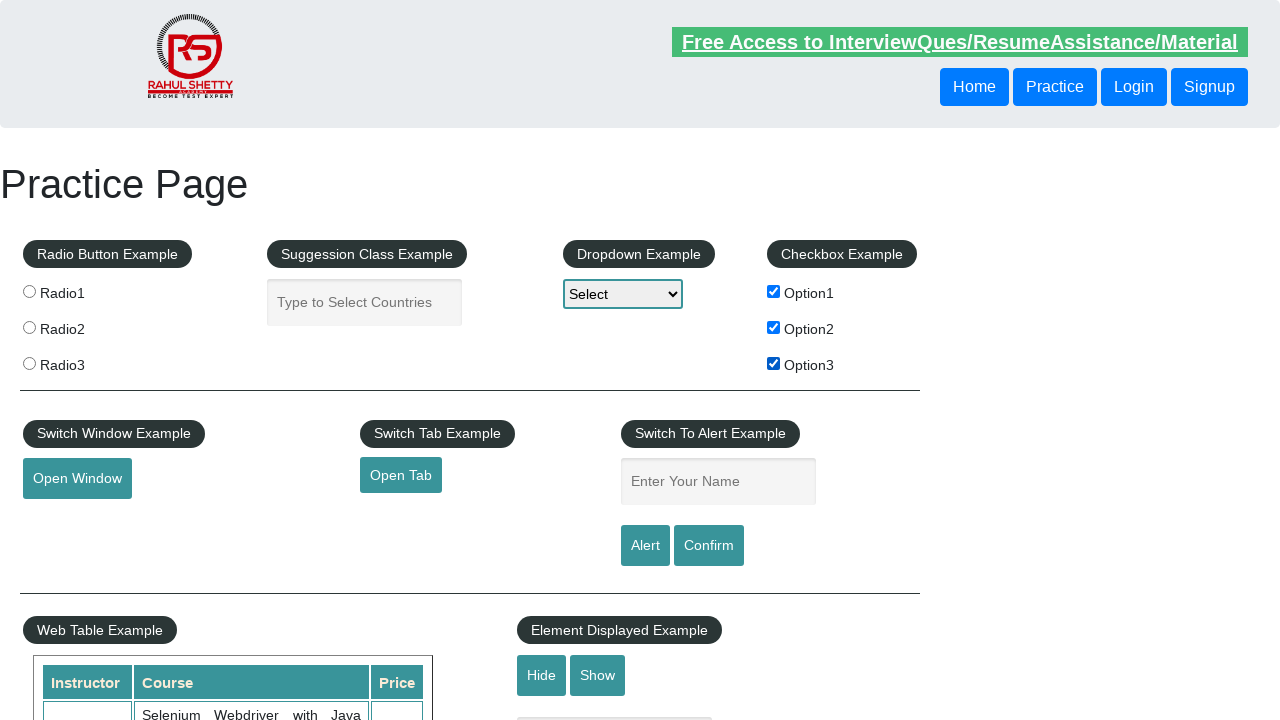

Deselected checkbox with value 'option2' at (774, 327) on xpath=//input[@type='checkbox'] >> nth=1
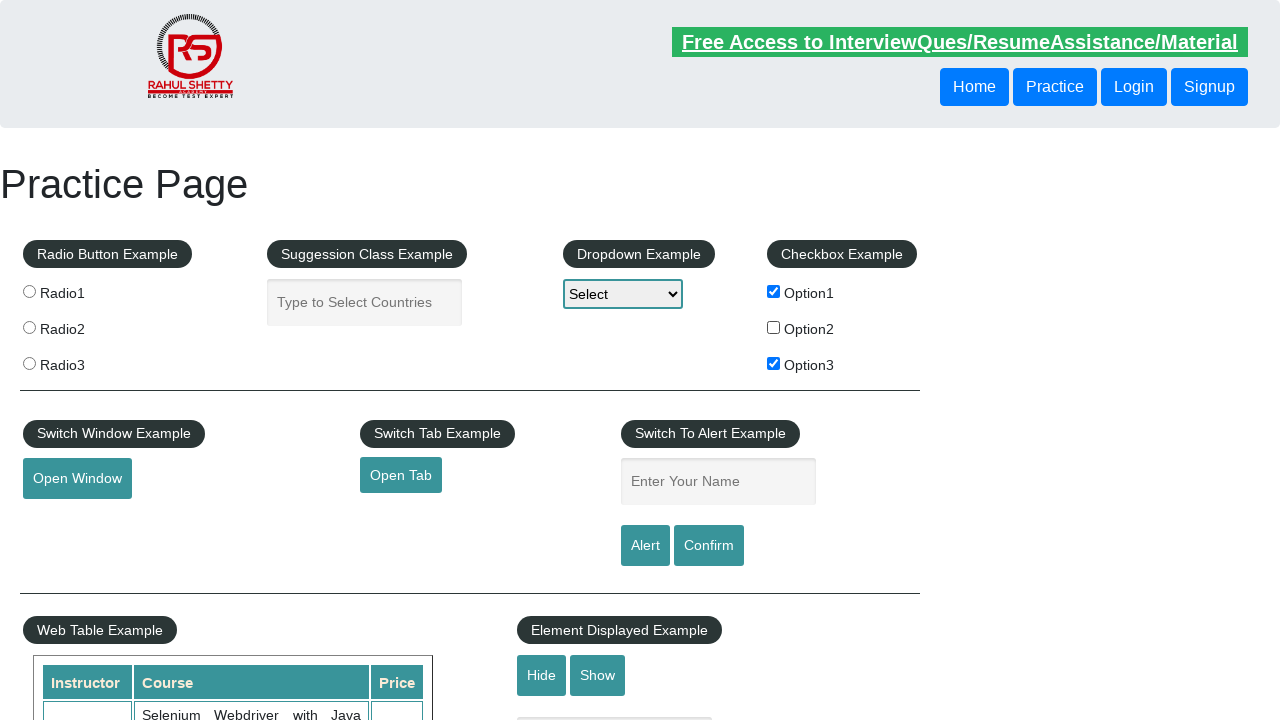

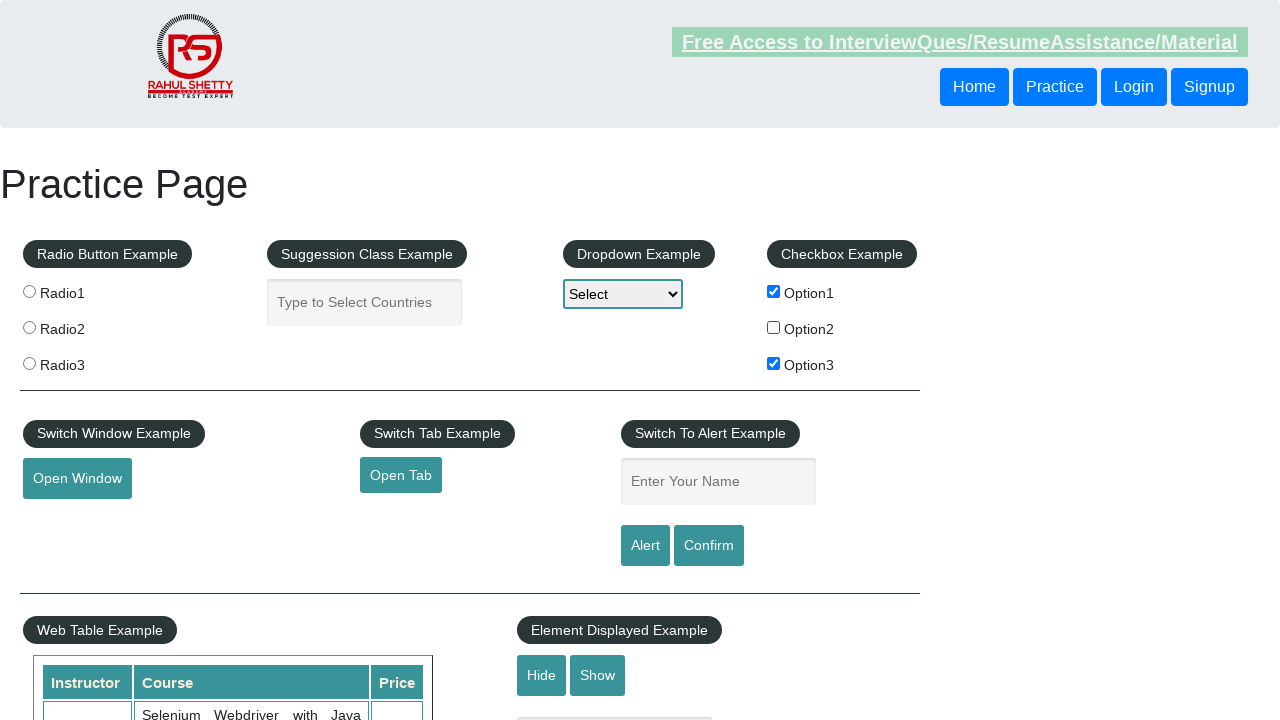